Tests injecting jQuery Growl library into a page and displaying various notification messages (standard, error, notice, and warning) using JavaScript execution.

Starting URL: http://the-internet.herokuapp.com/

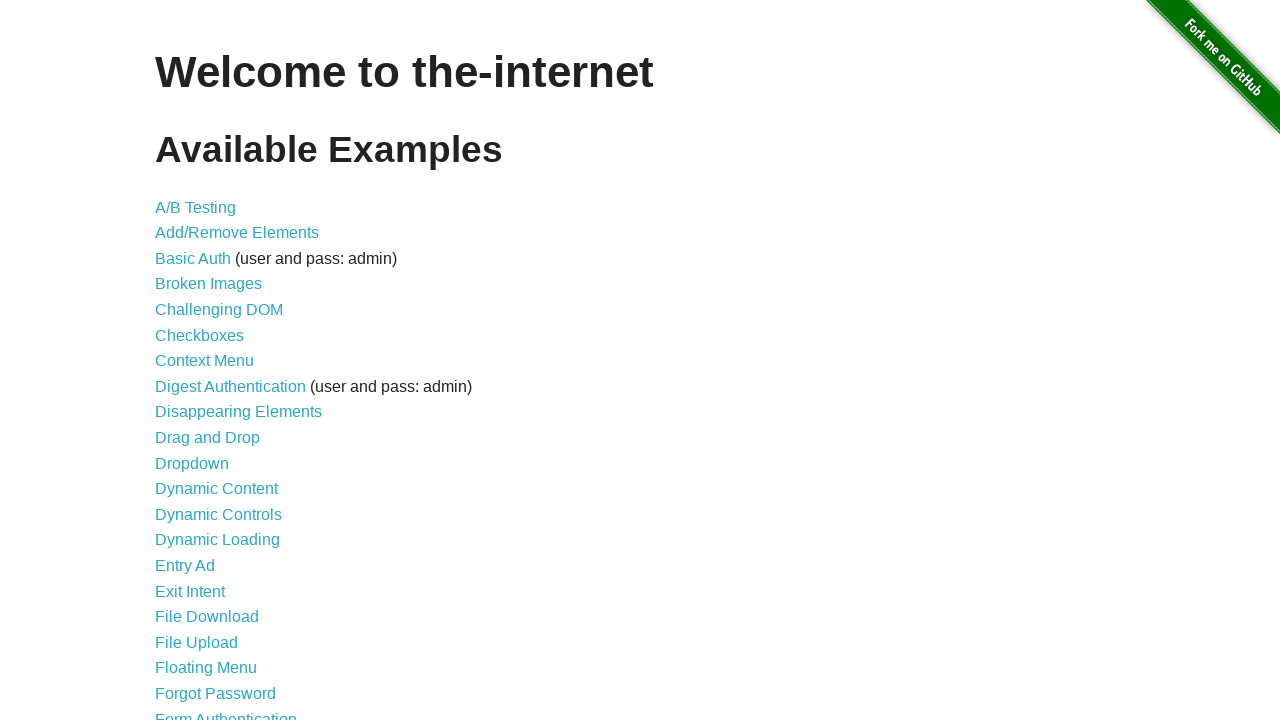

Checked for jQuery and injected it if not present
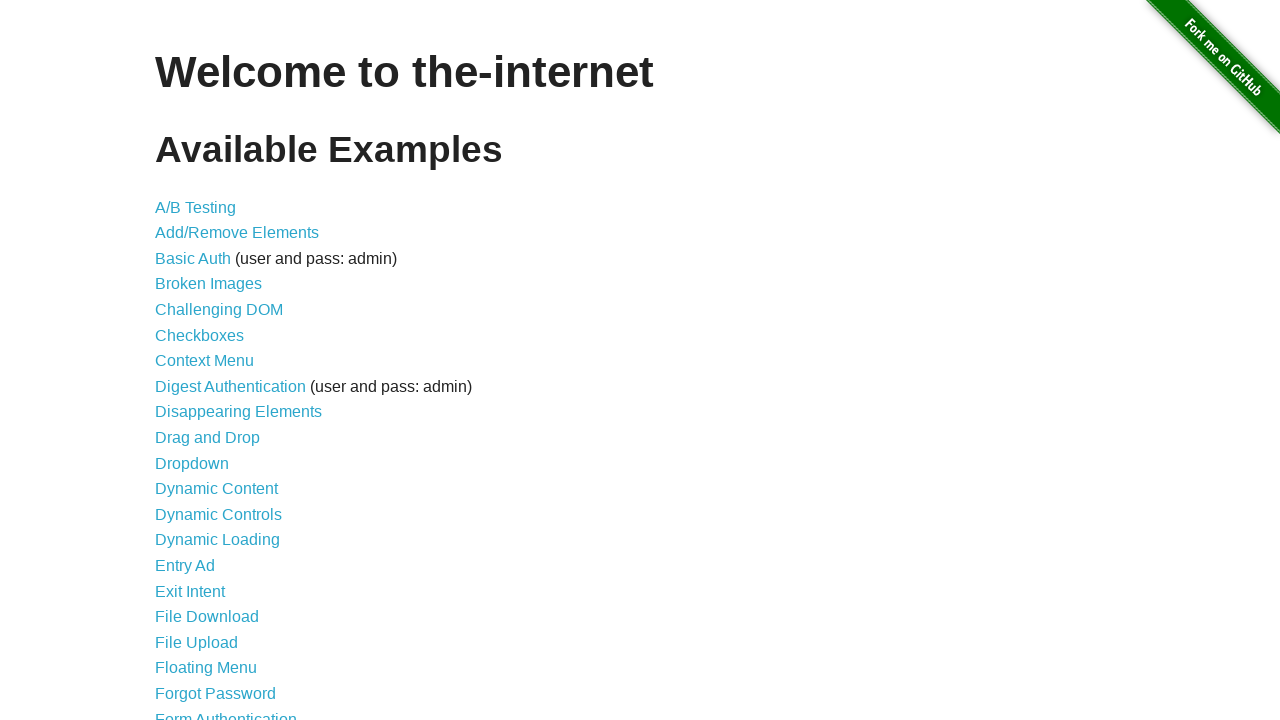

jQuery library loaded successfully
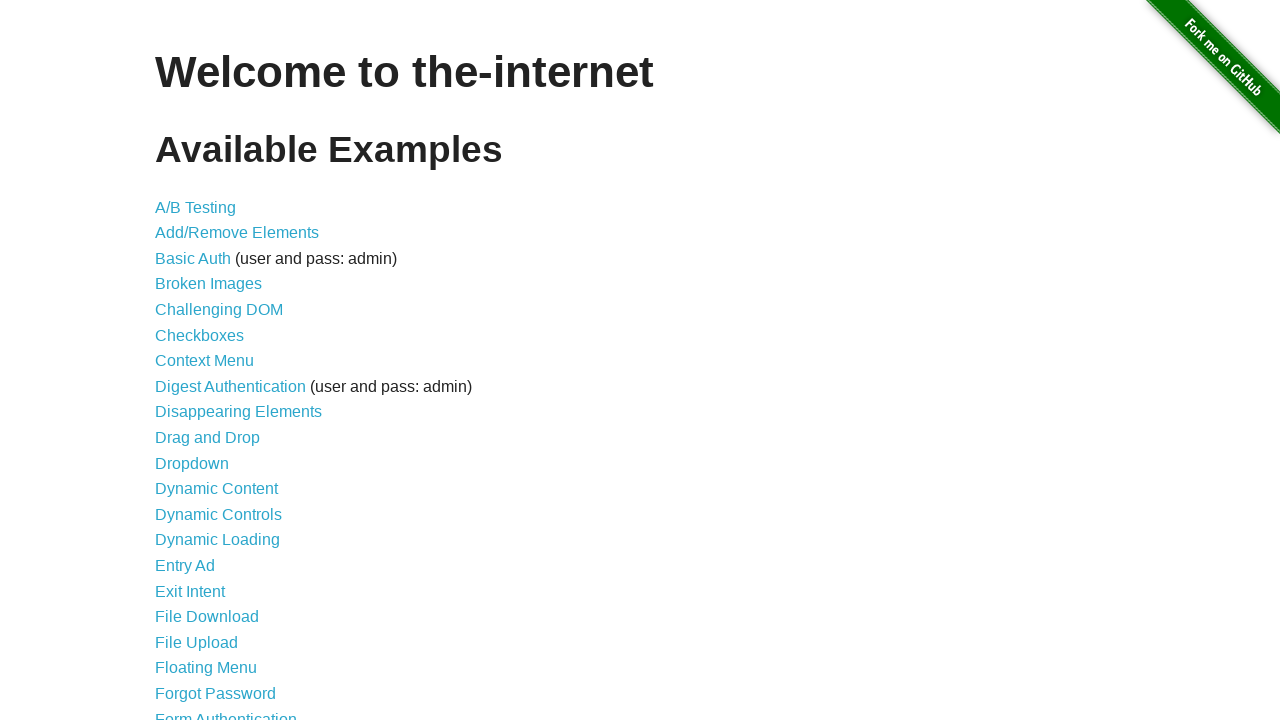

Injected jQuery Growl library script
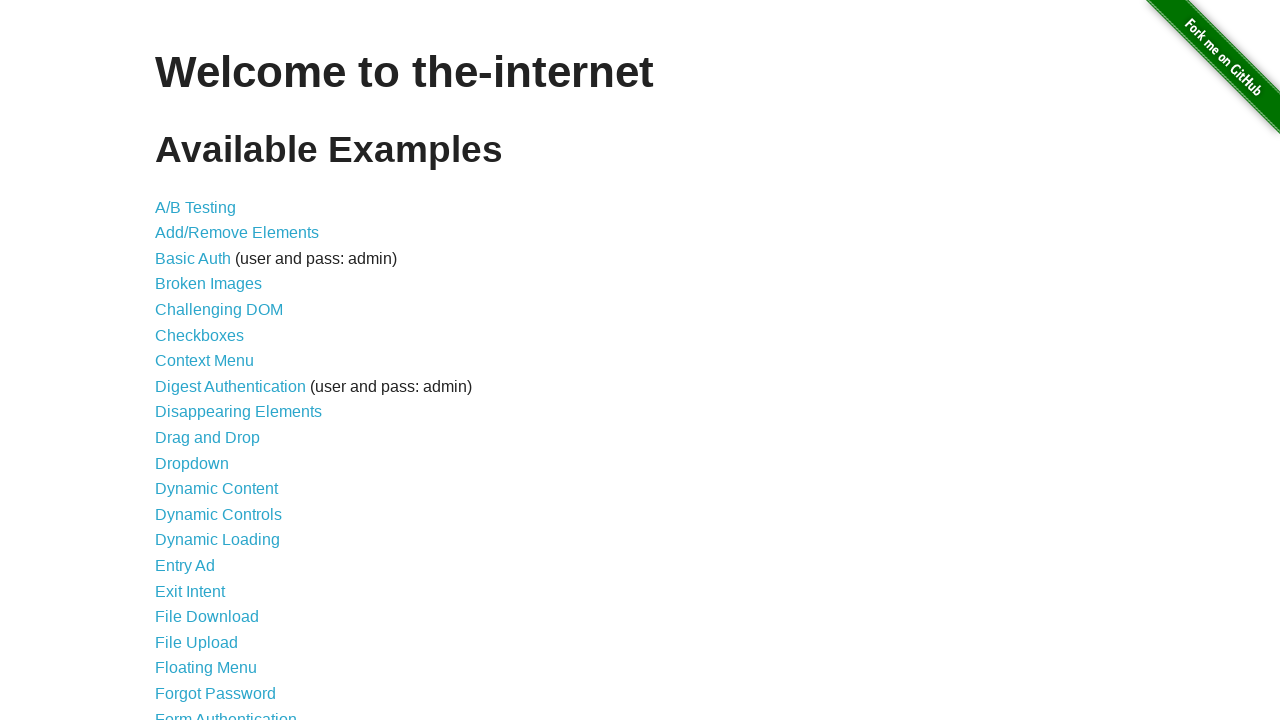

Added jQuery Growl CSS stylesheet to page
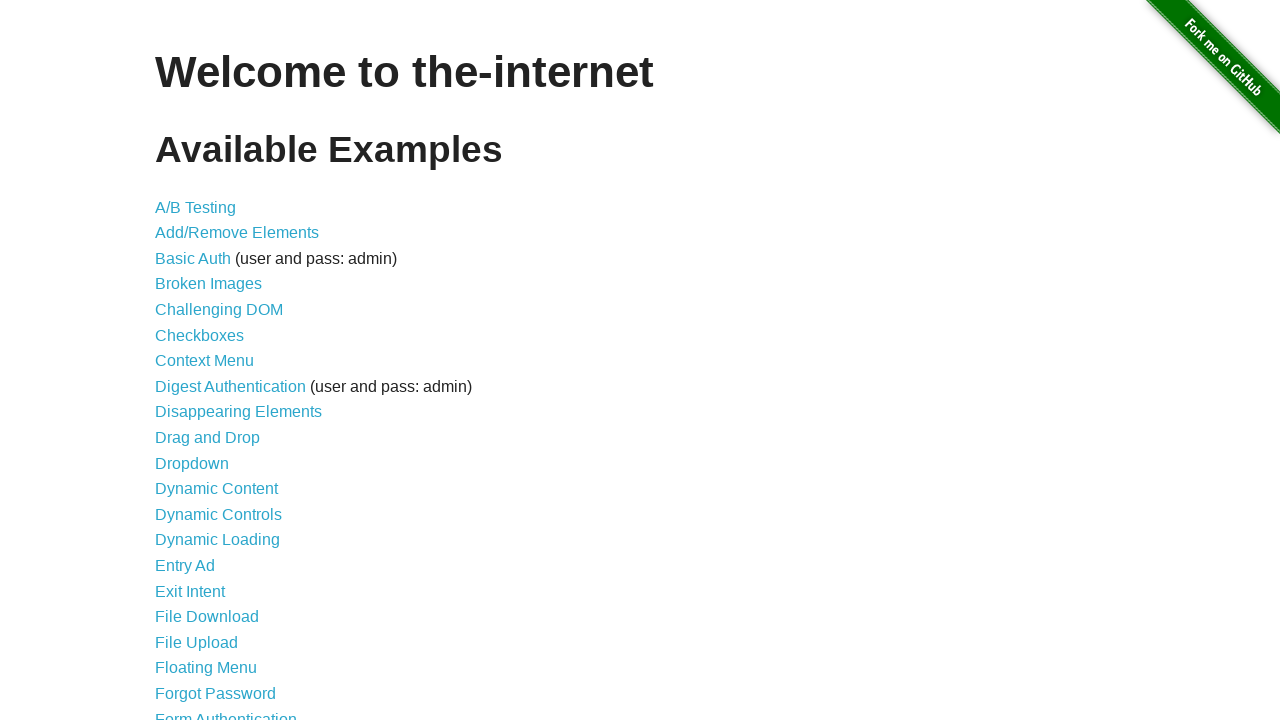

jQuery Growl library loaded and ready
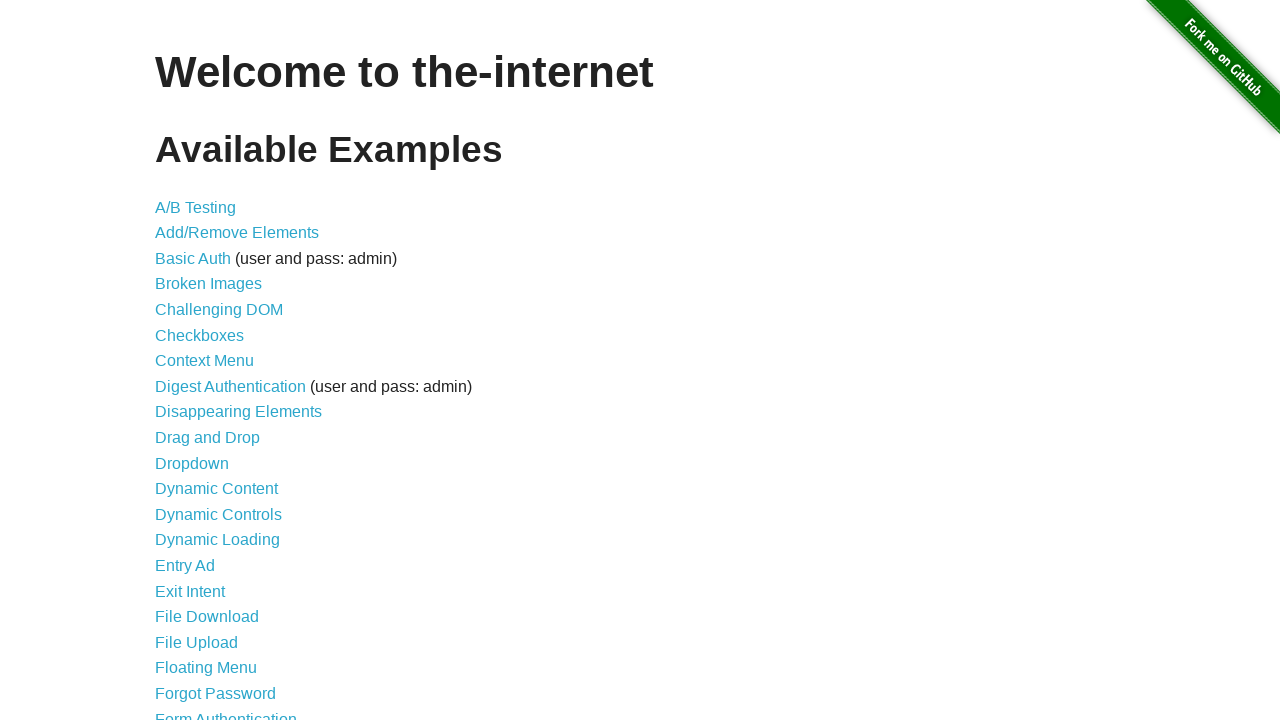

Displayed standard growl notification with GET title
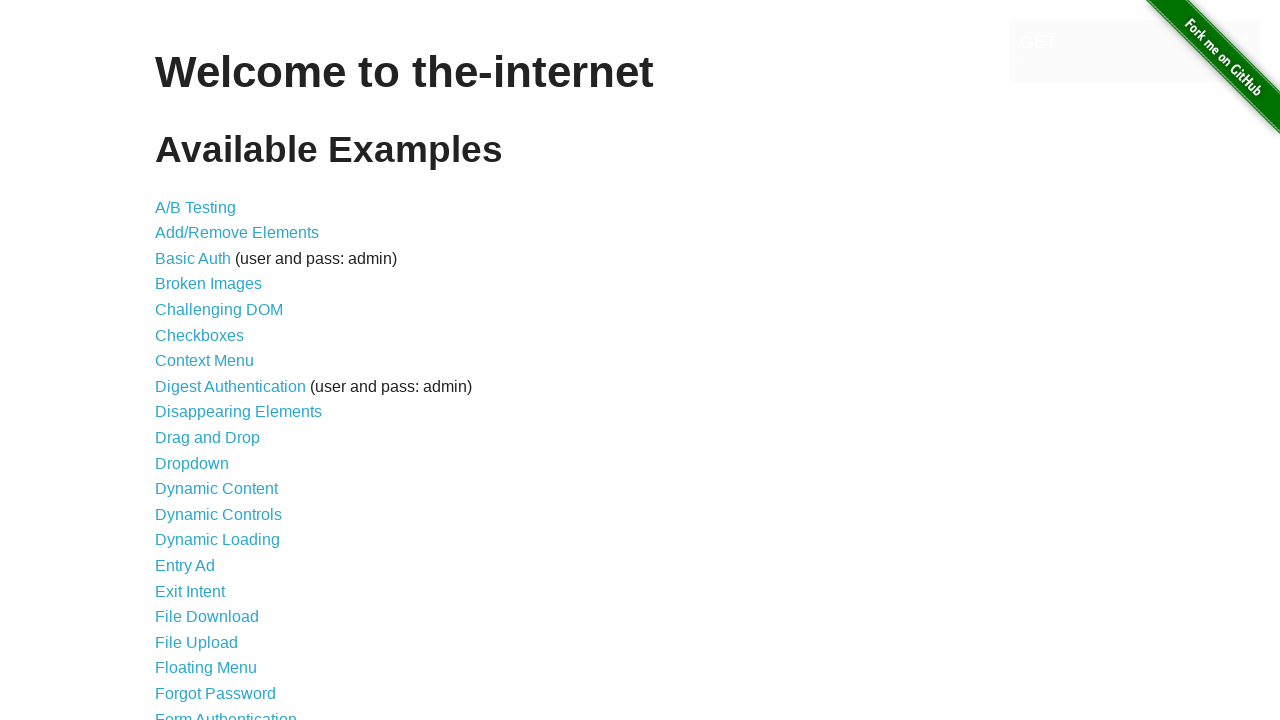

Displayed error growl notification
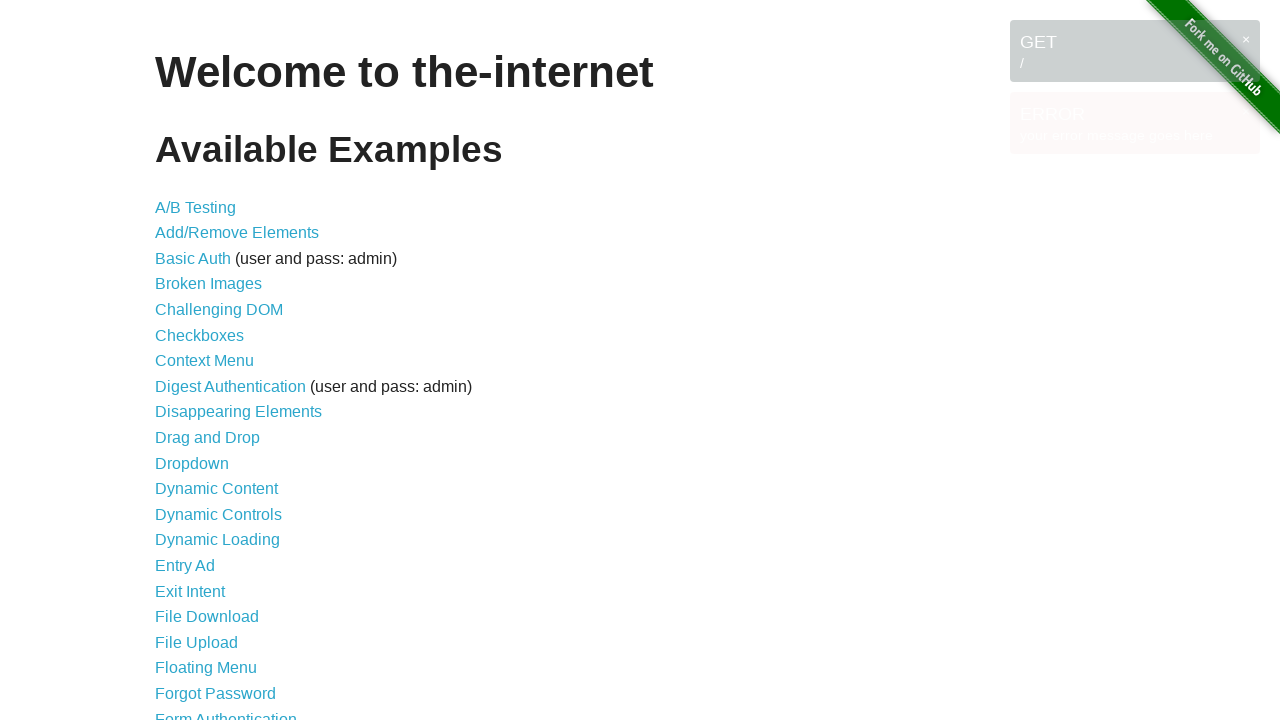

Displayed notice growl notification
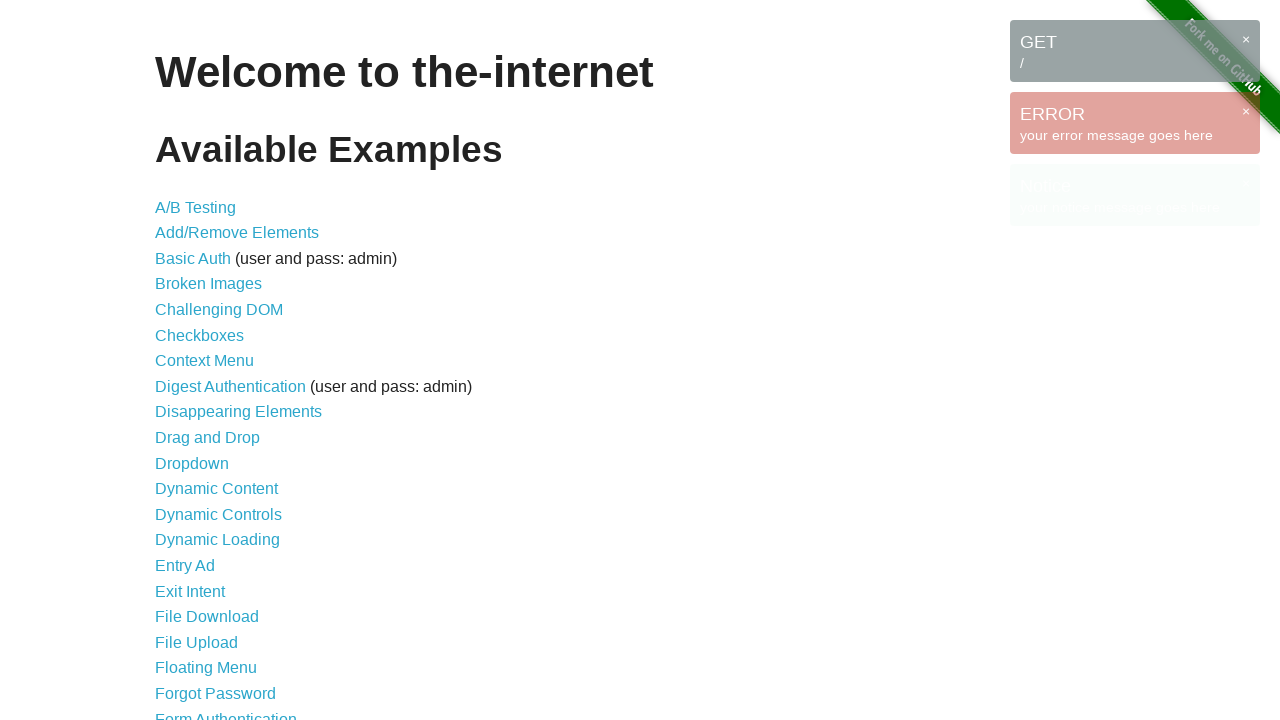

Displayed warning growl notification
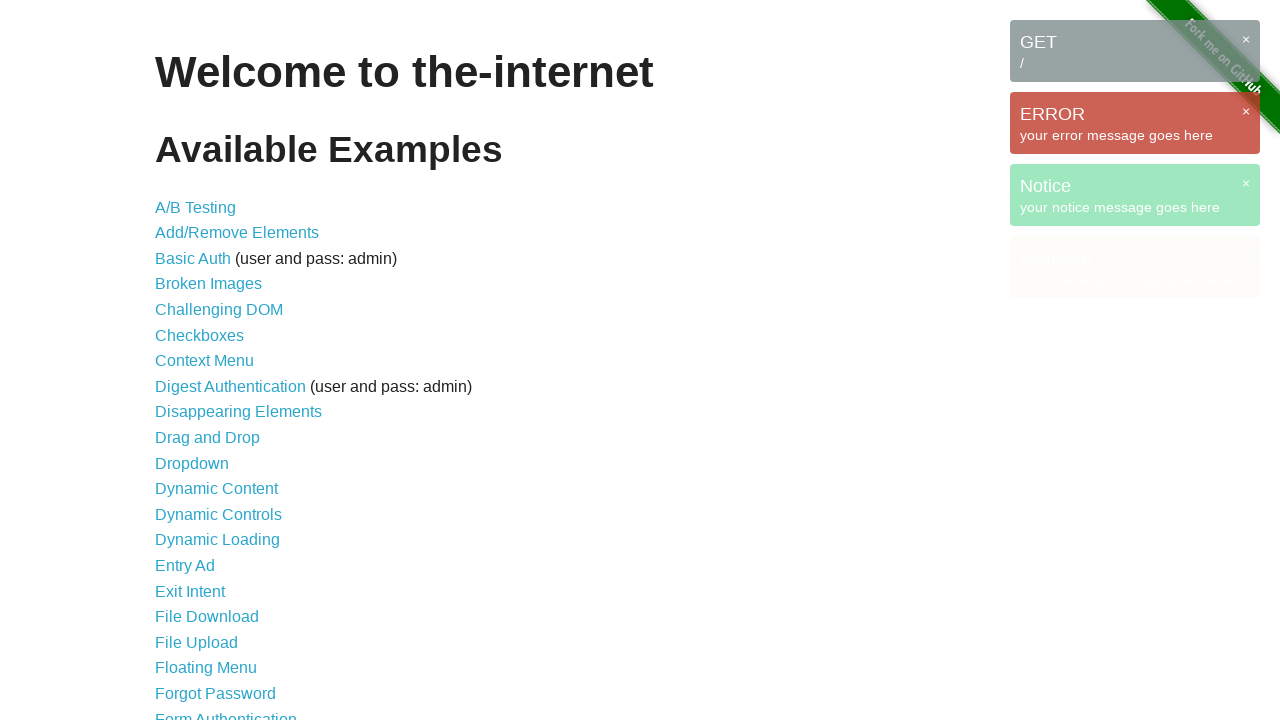

All growl notifications displayed on page
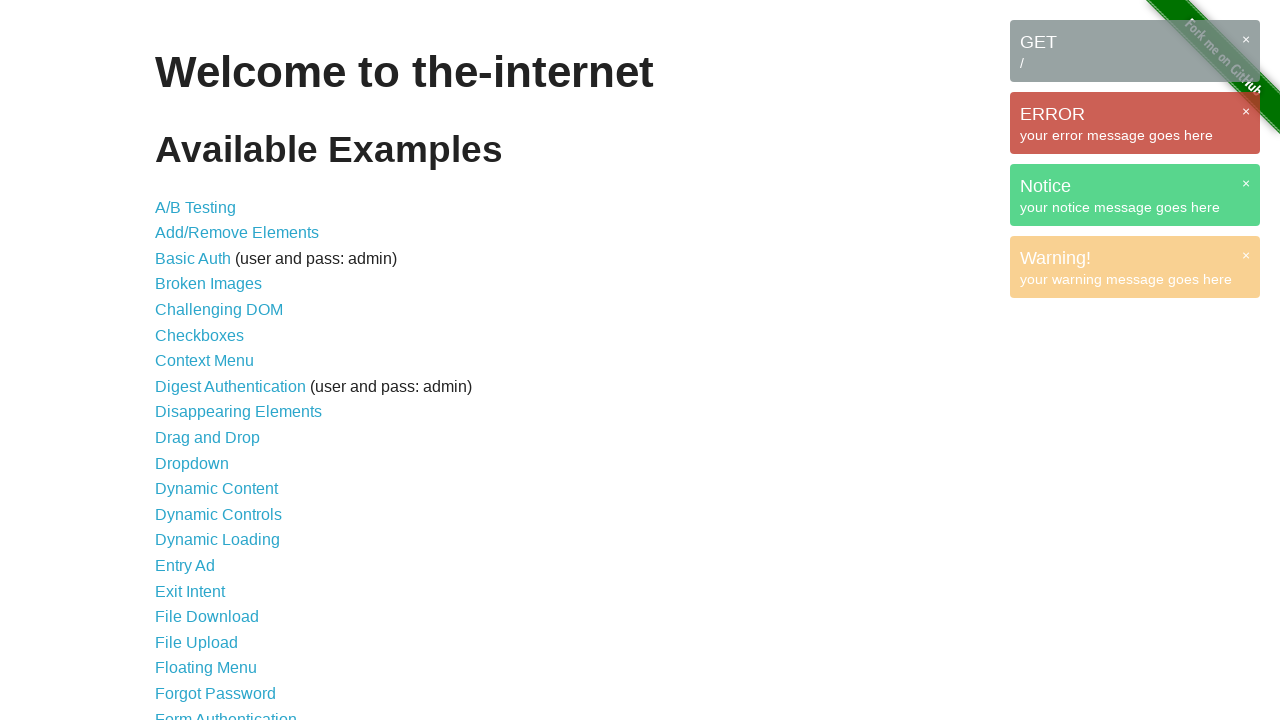

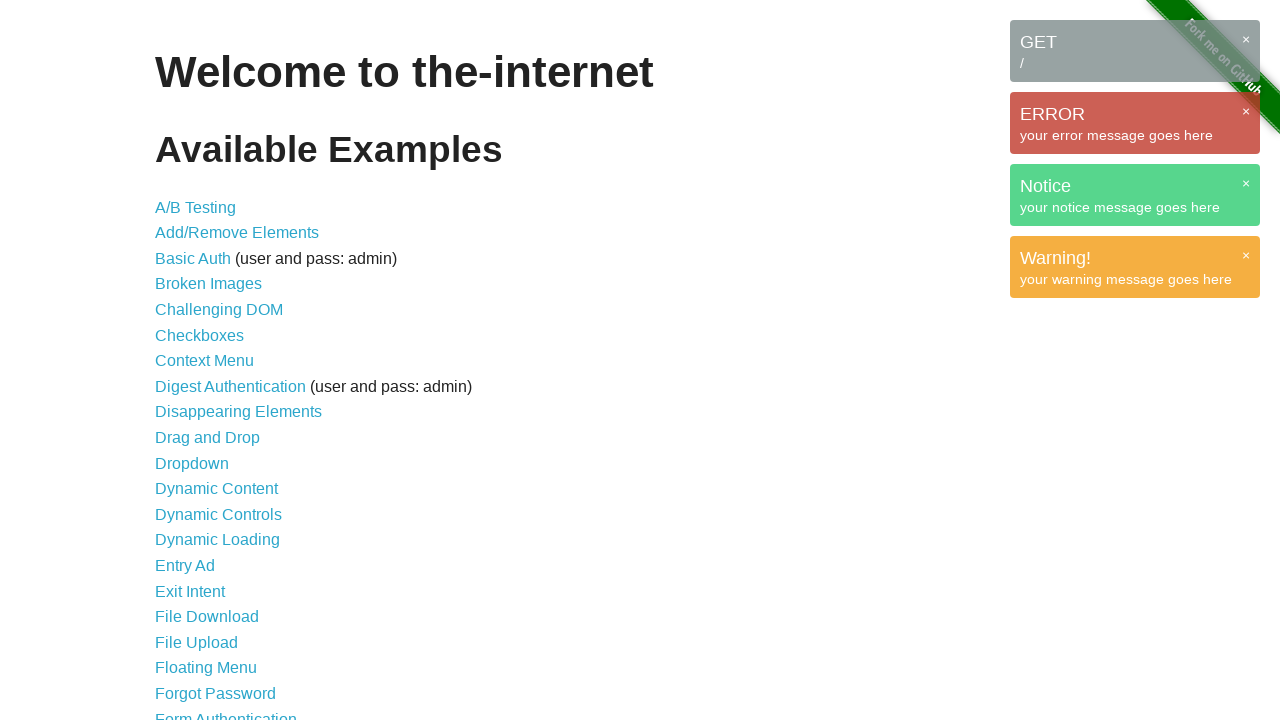